Navigates to a Selenium practice demo page and verifies that the table with data is loaded and visible

Starting URL: https://www.techlistic.com/p/demo-selenium-practice.html

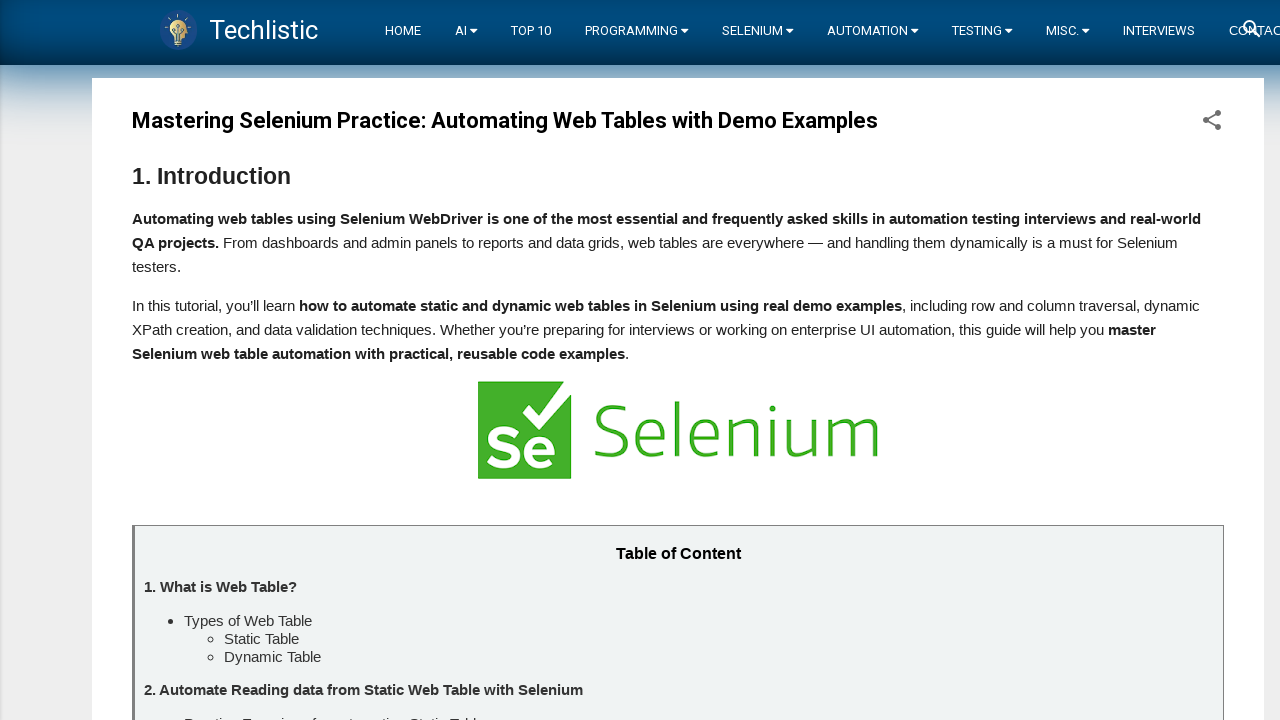

Navigated to Selenium practice demo page
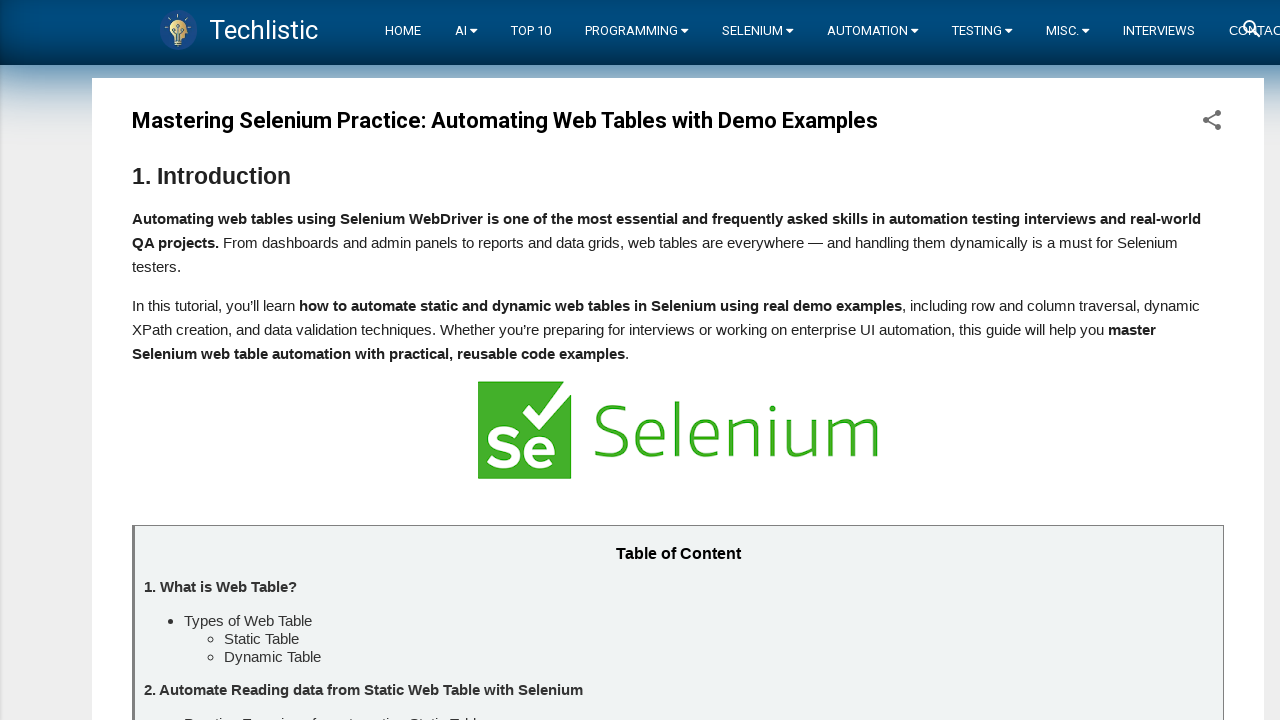

Set viewport size to 1920x1080
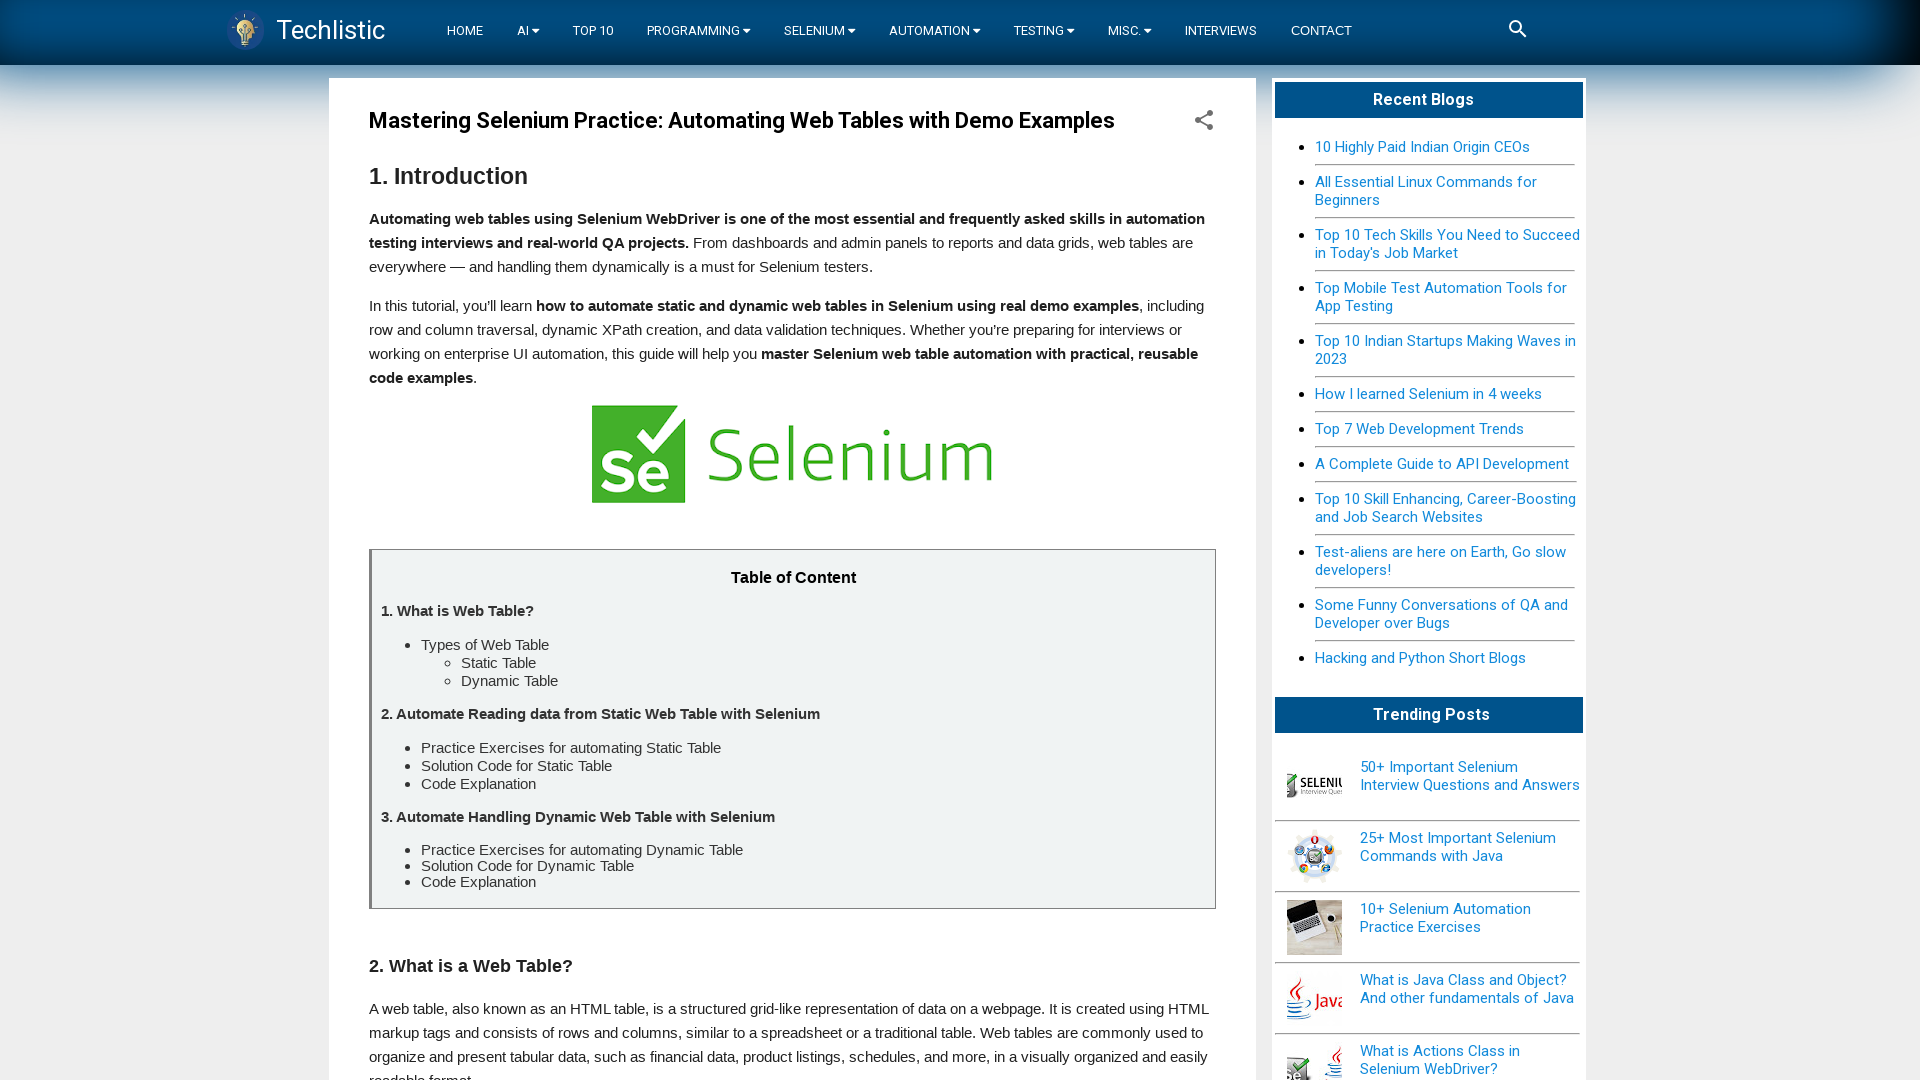

Table with data is loaded and visible
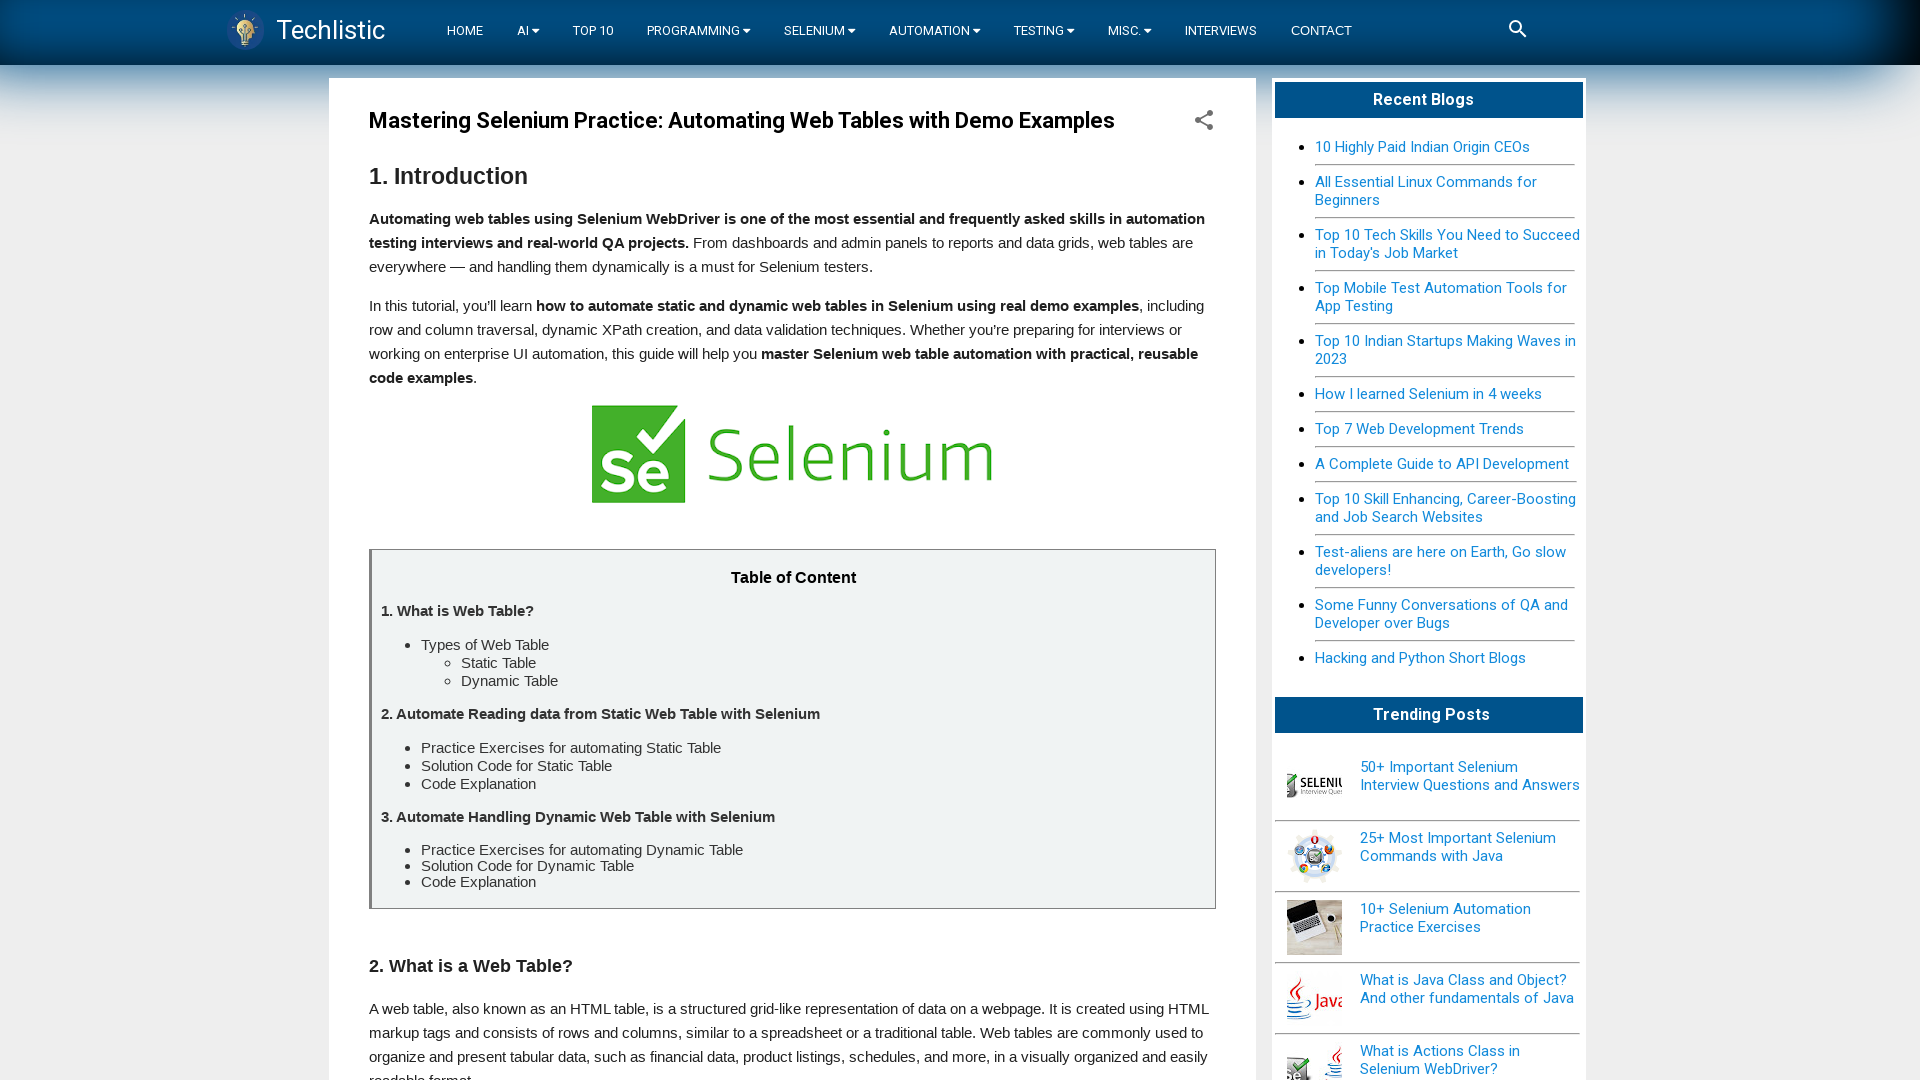

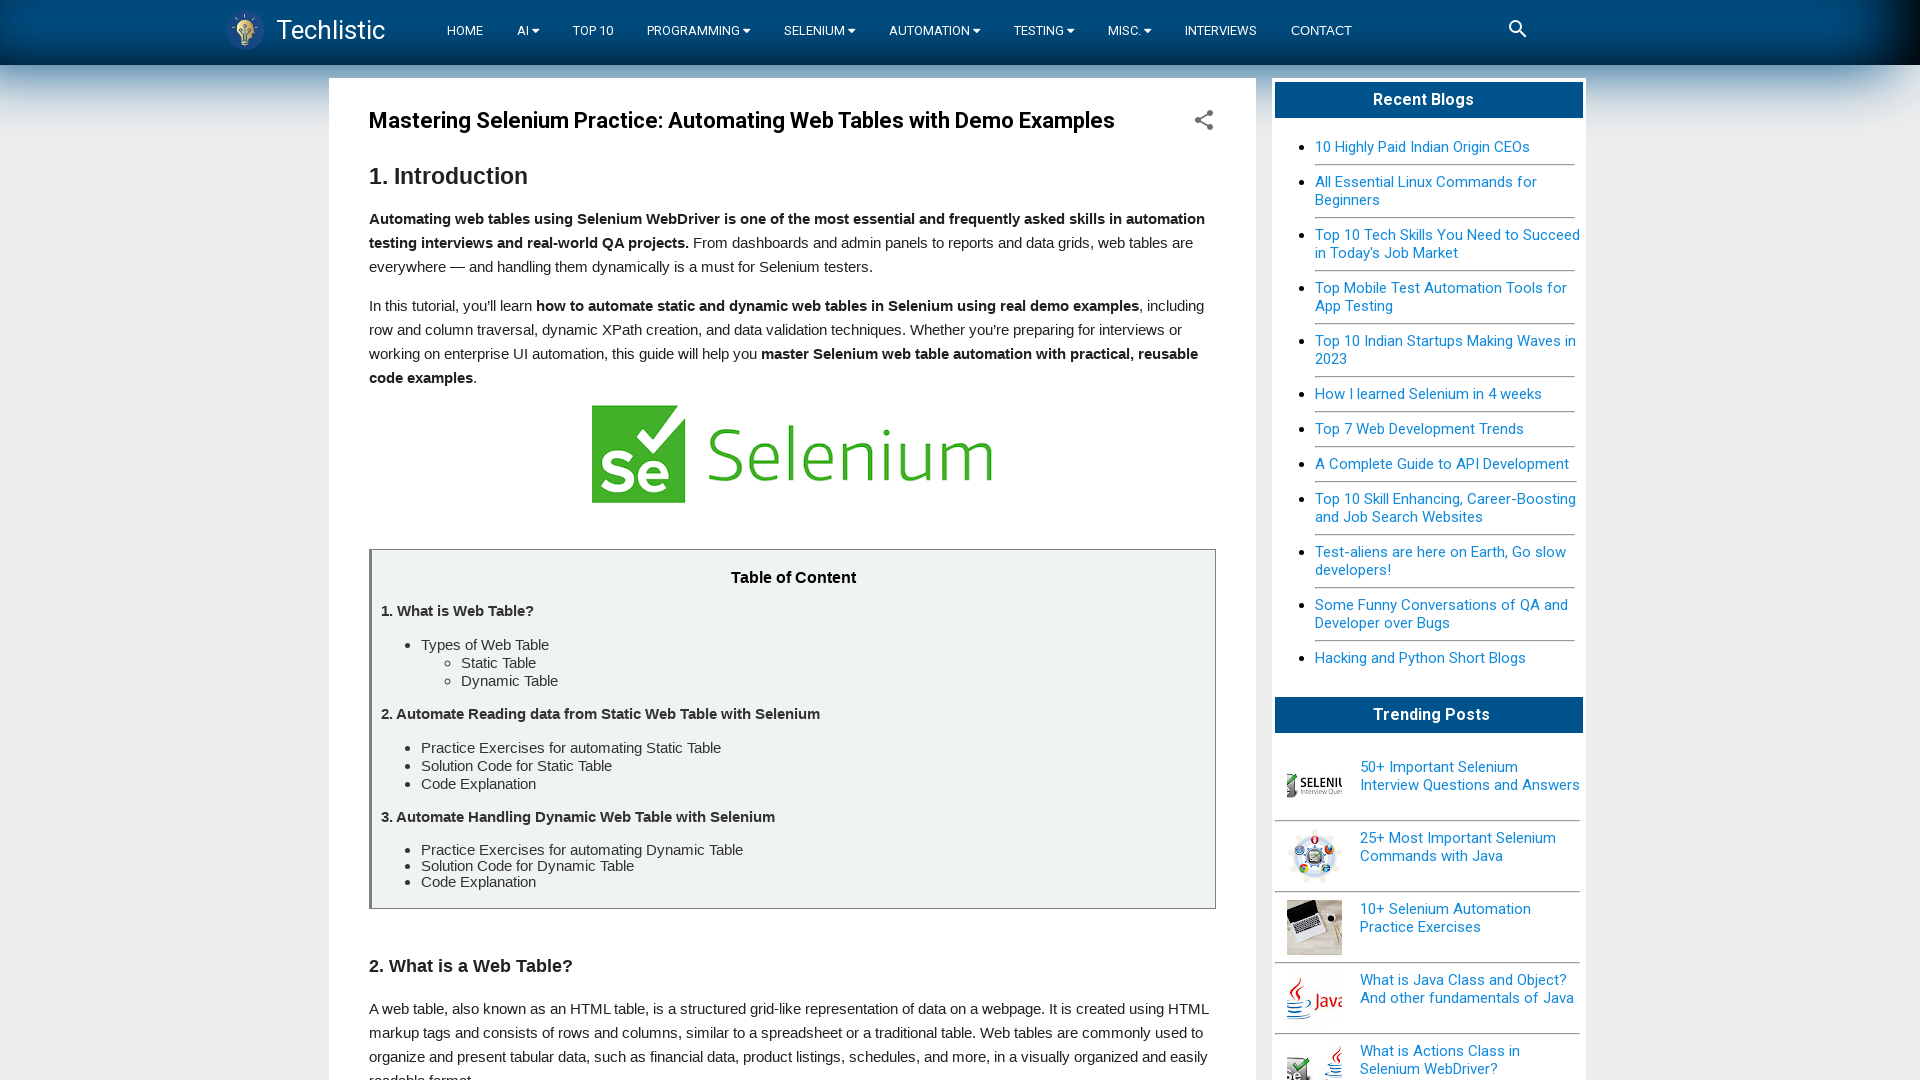